Tests multi-tab browser automation by finding links in a footer column, opening each link in a new tab using Ctrl+Click, and then switching between the opened windows/tabs.

Starting URL: https://www.rahulshettyacademy.com/AutomationPractice/

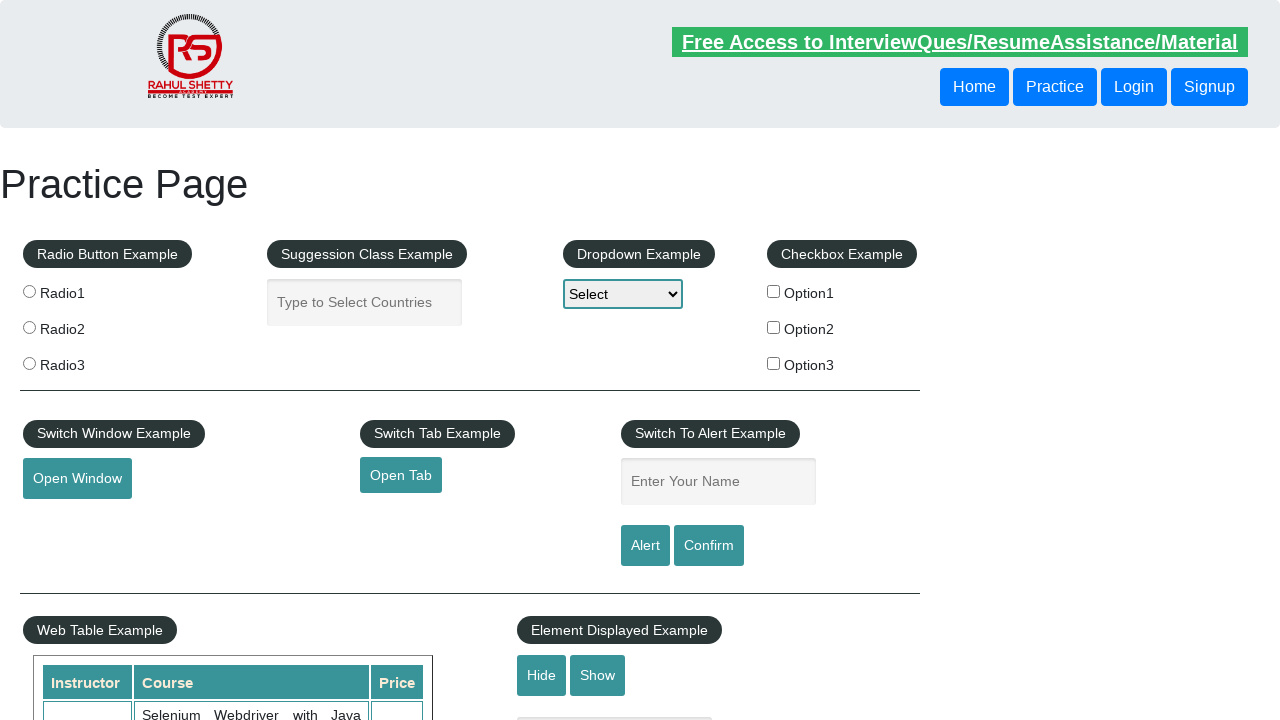

Waited for page to load (domcontentloaded)
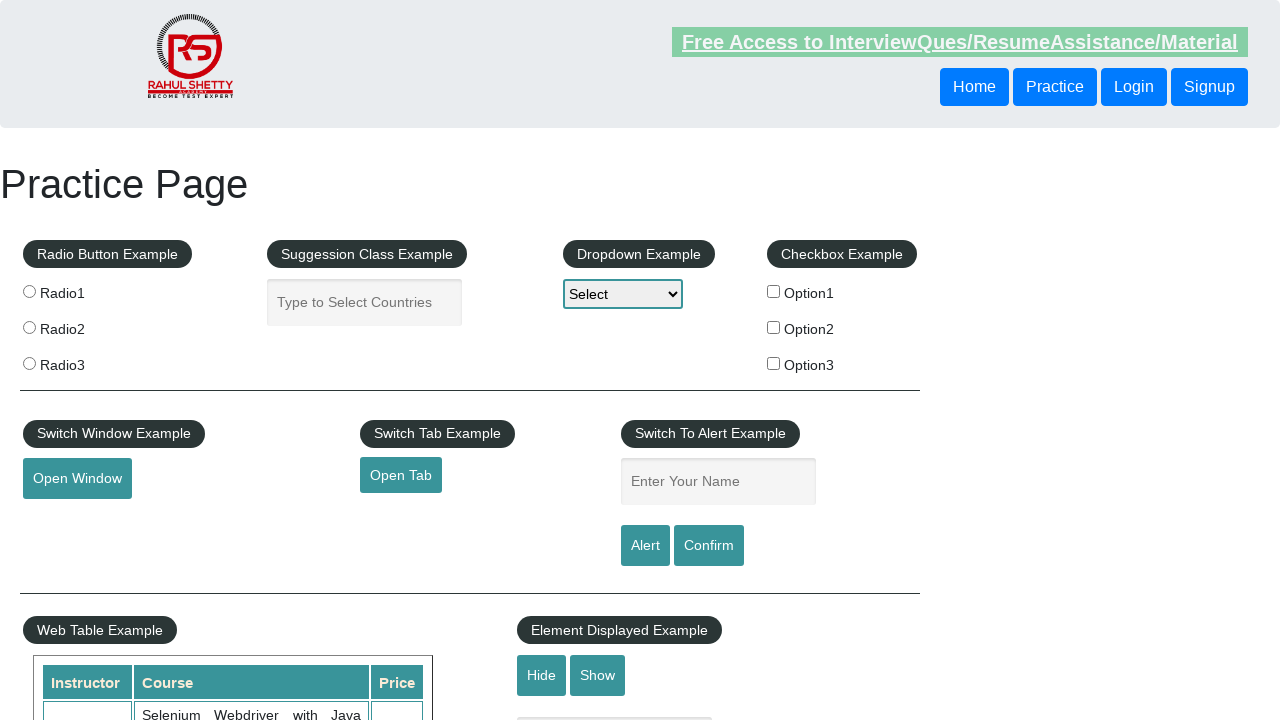

Located footer section with id 'gf-BIG'
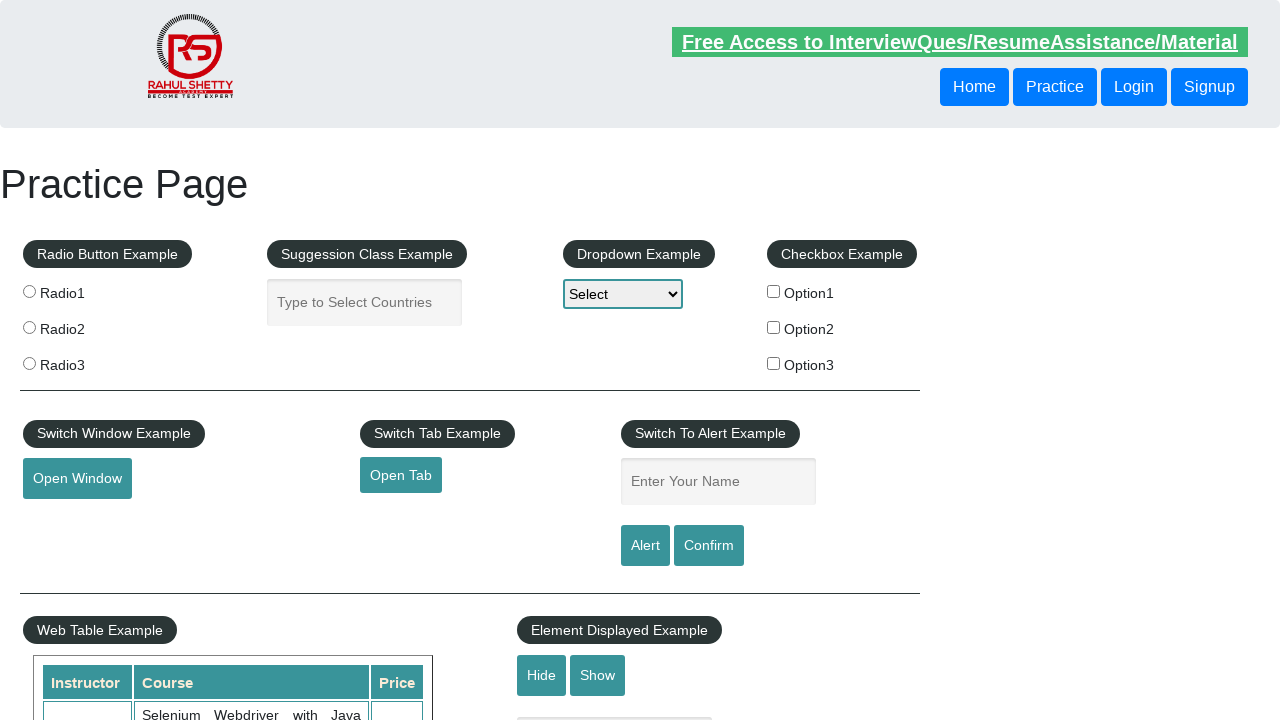

Located first column in footer table
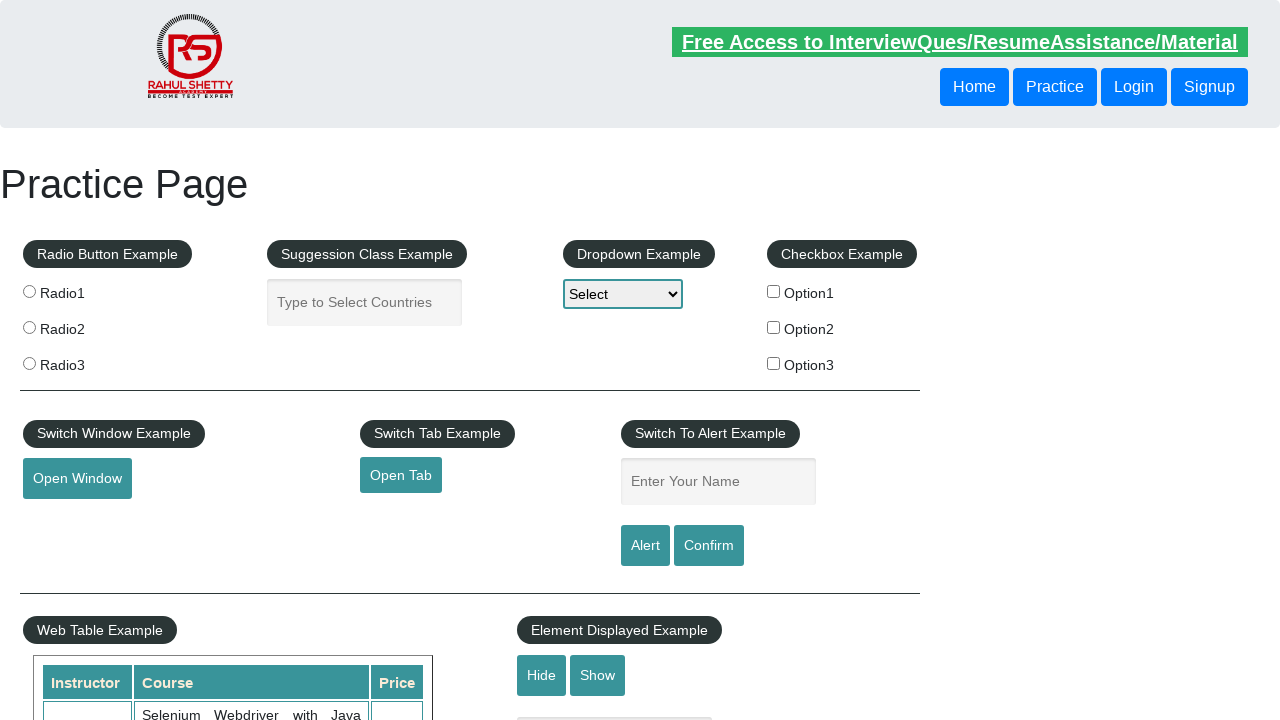

Found 5 links in first footer column
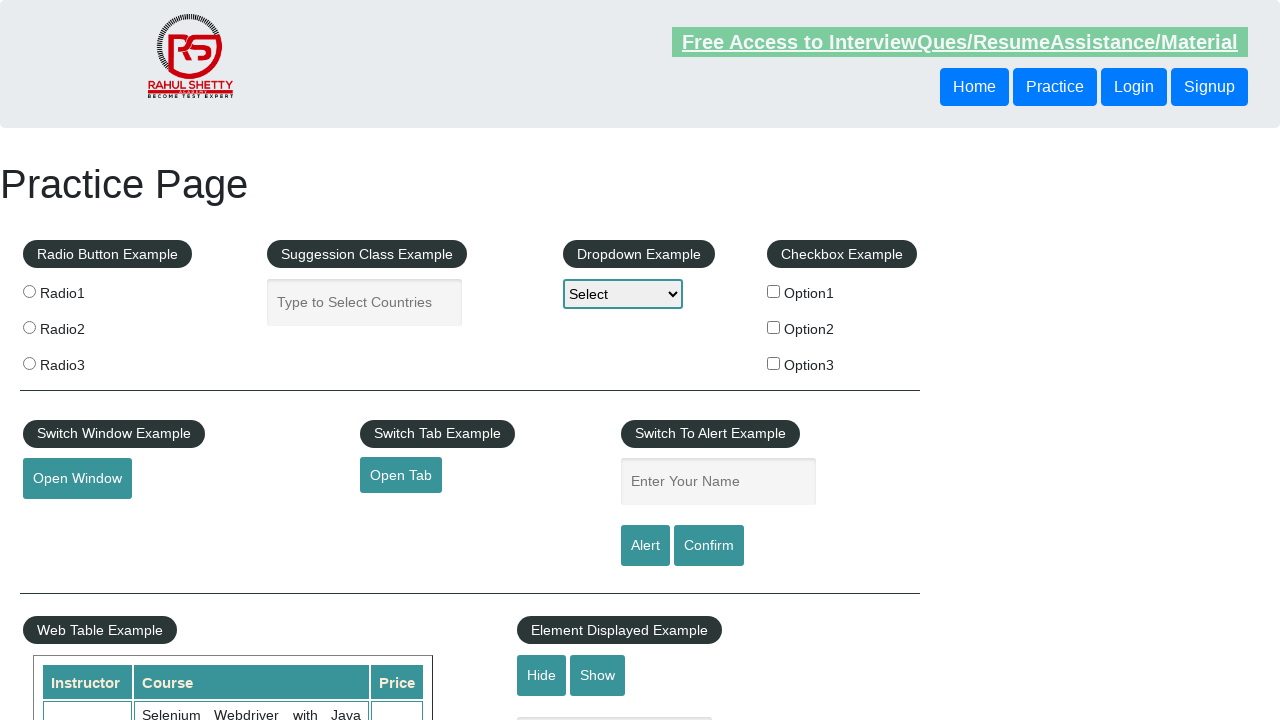

Opened link 1 in new tab using Ctrl+Click at (157, 482) on xpath=//div[@id='gf-BIG'] >> table tbody tr td:nth-child(1) ul >> a >> nth=0
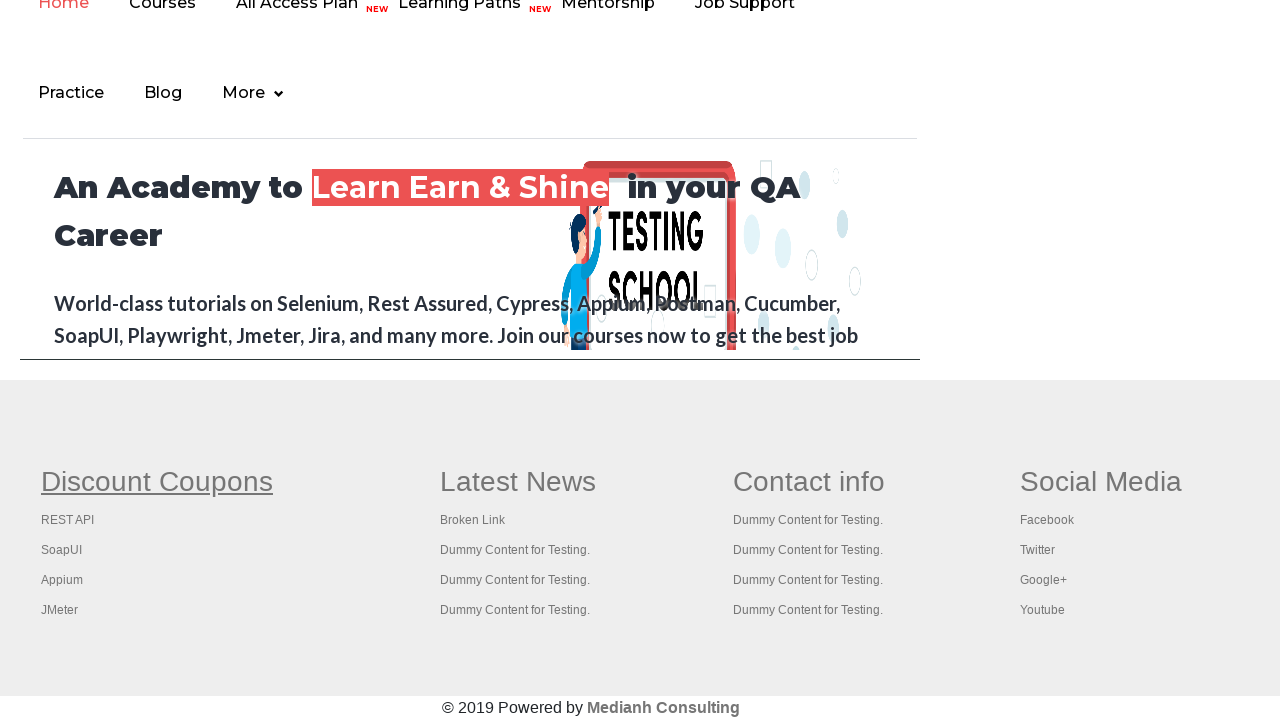

Opened link 2 in new tab using Ctrl+Click at (68, 520) on xpath=//div[@id='gf-BIG'] >> table tbody tr td:nth-child(1) ul >> a >> nth=1
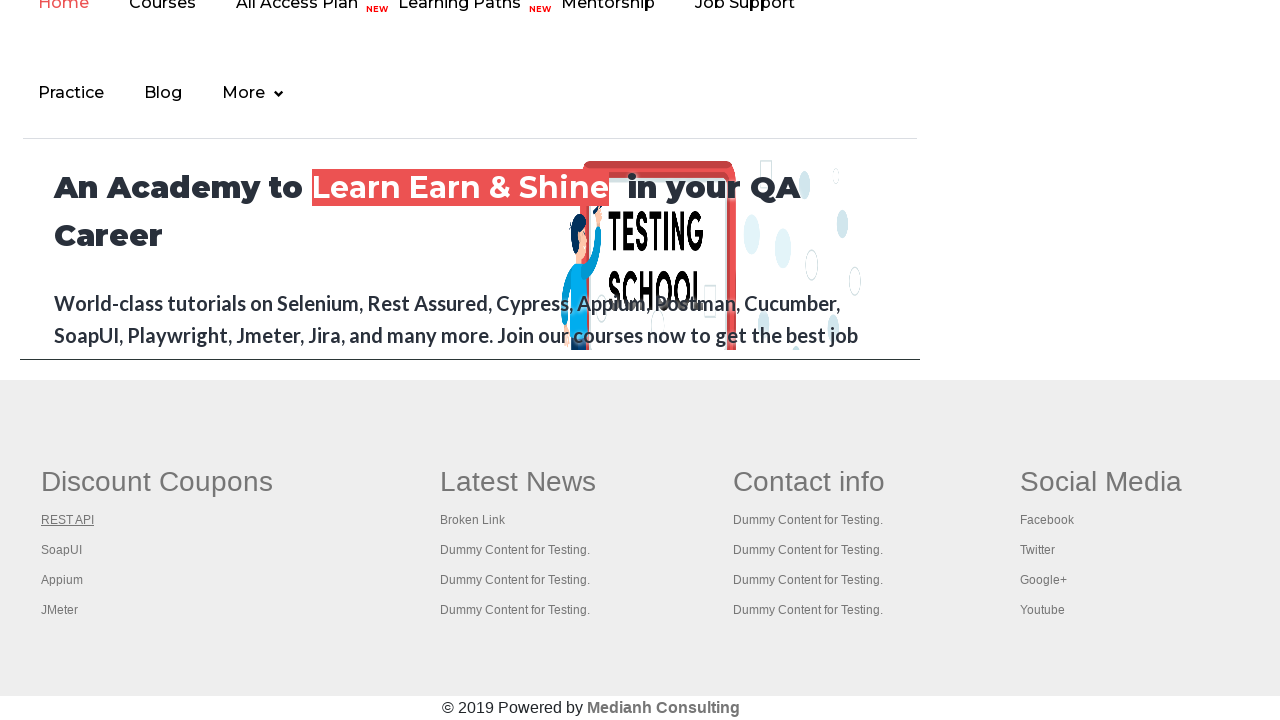

Opened link 3 in new tab using Ctrl+Click at (62, 550) on xpath=//div[@id='gf-BIG'] >> table tbody tr td:nth-child(1) ul >> a >> nth=2
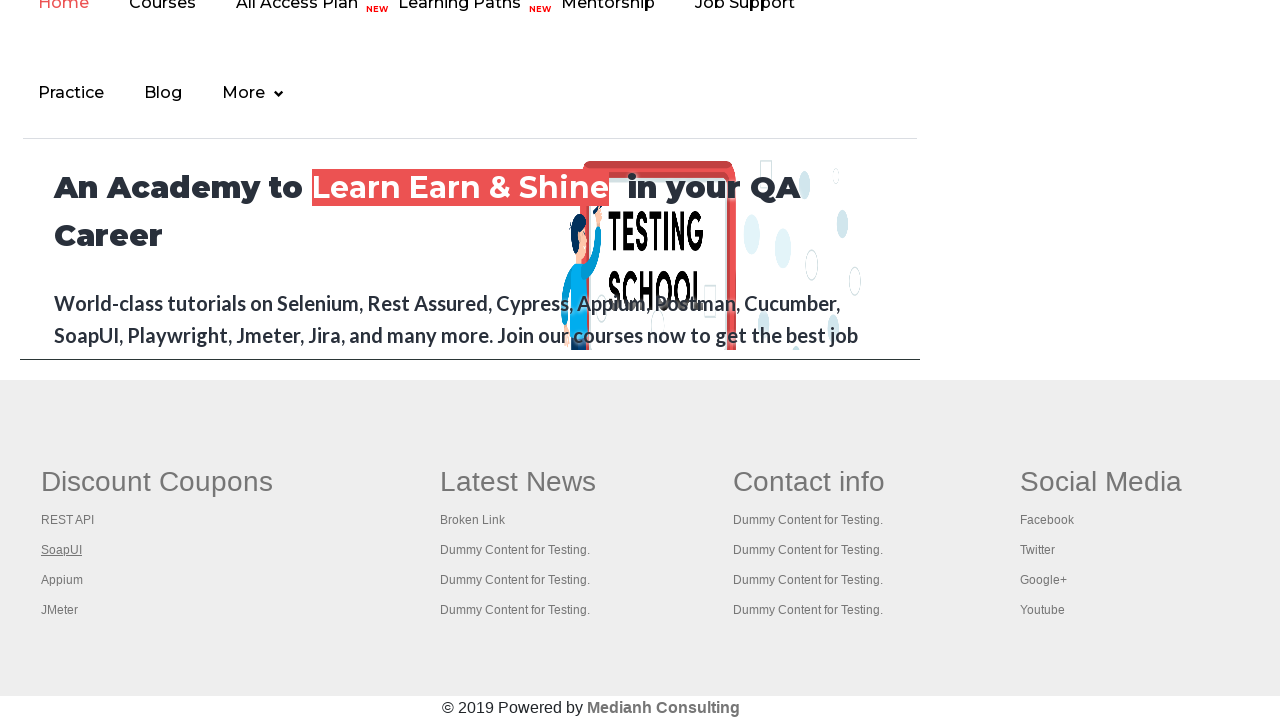

Opened link 4 in new tab using Ctrl+Click at (62, 580) on xpath=//div[@id='gf-BIG'] >> table tbody tr td:nth-child(1) ul >> a >> nth=3
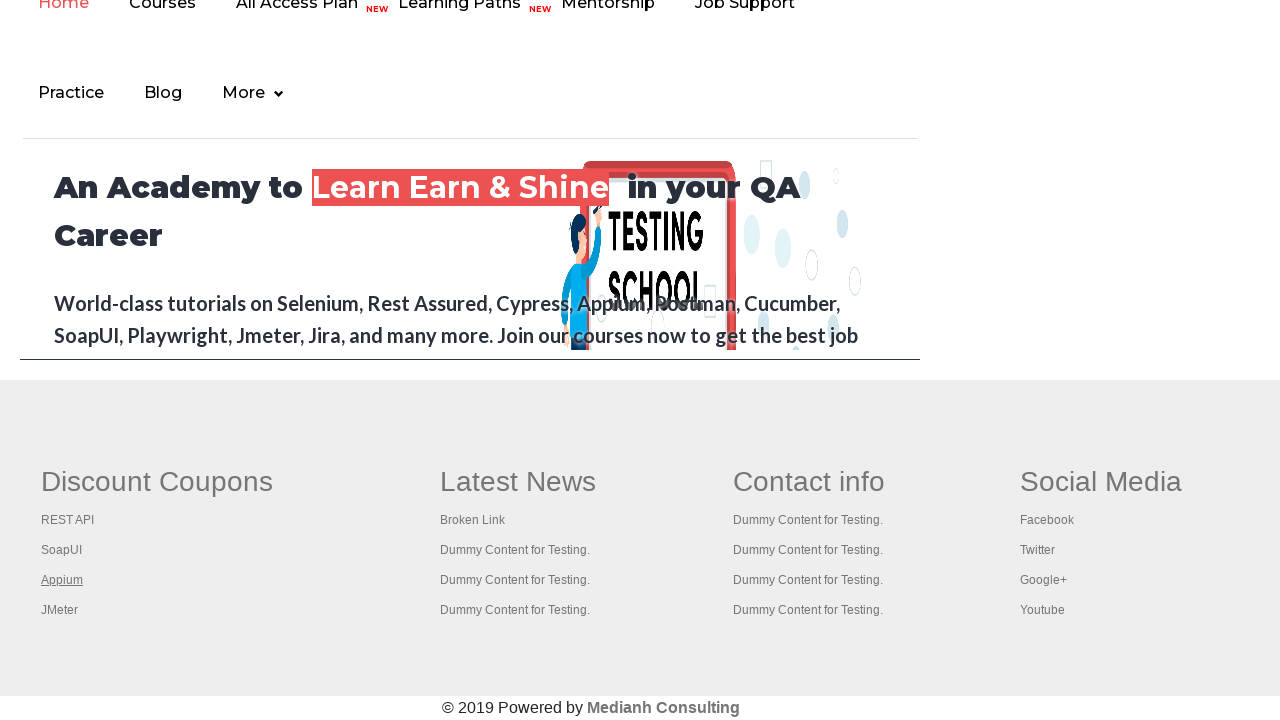

Opened link 5 in new tab using Ctrl+Click at (60, 610) on xpath=//div[@id='gf-BIG'] >> table tbody tr td:nth-child(1) ul >> a >> nth=4
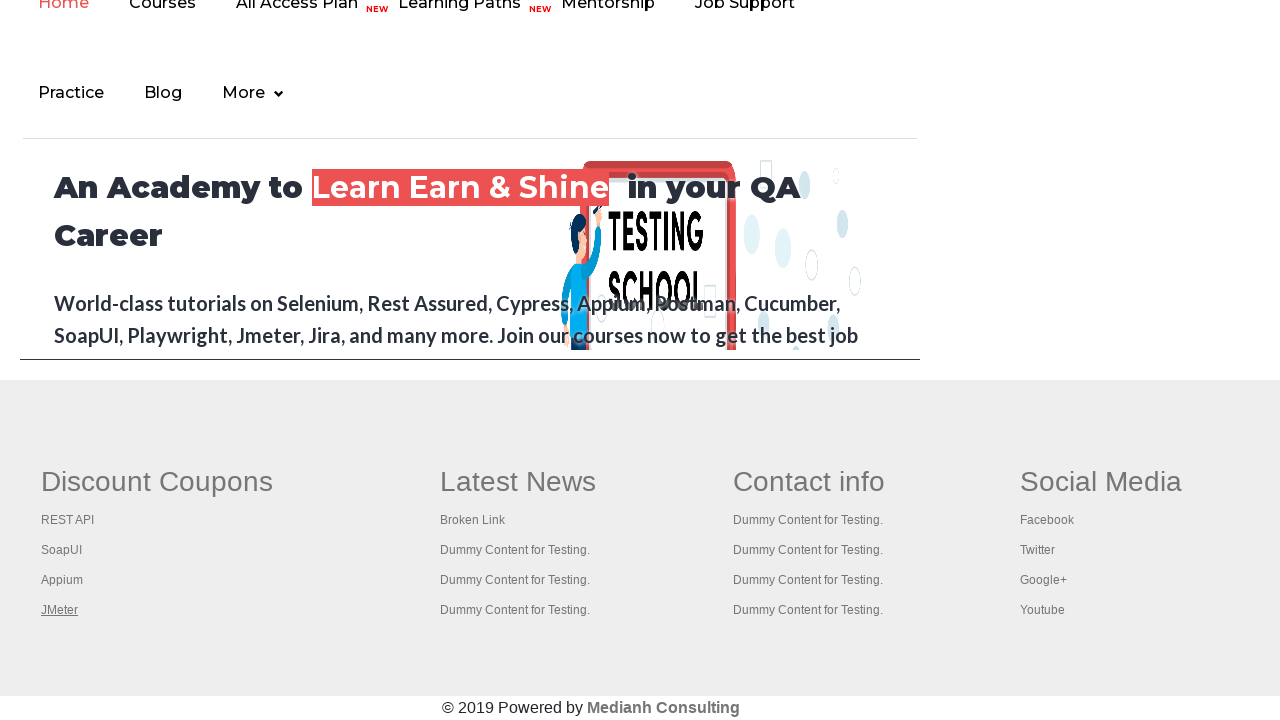

Retrieved all 6 pages/tabs from context
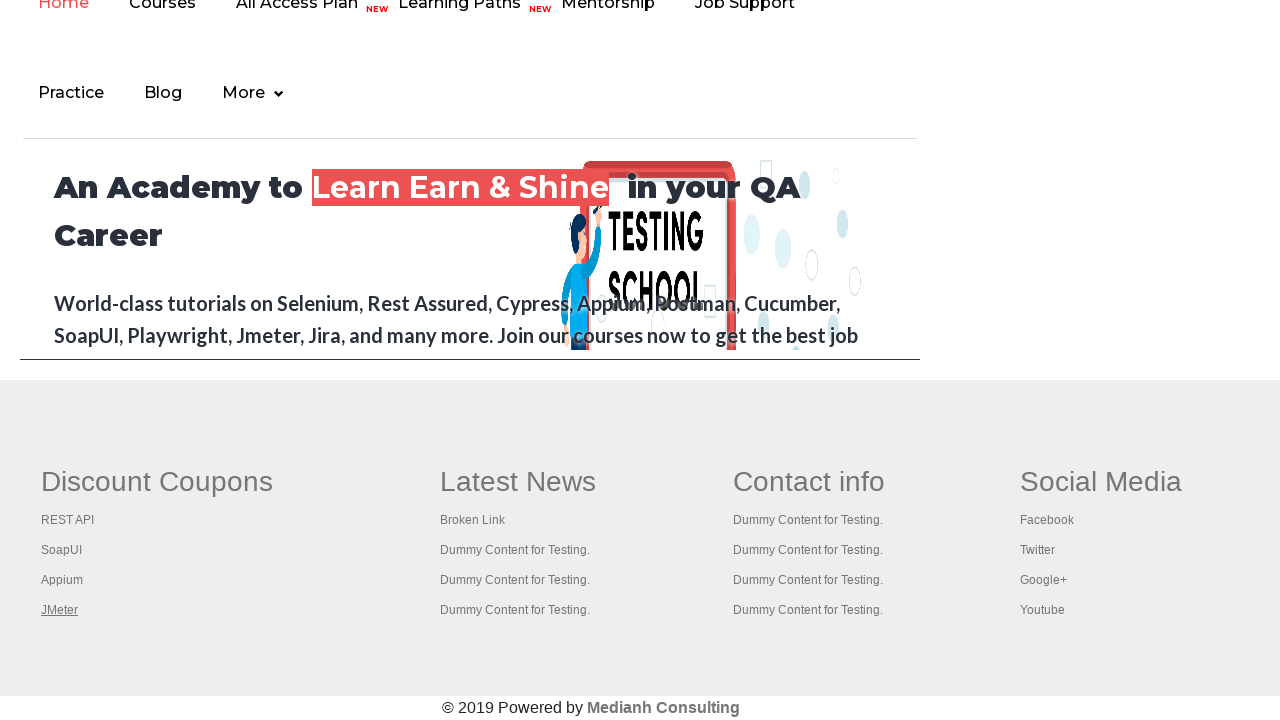

Brought tab to front
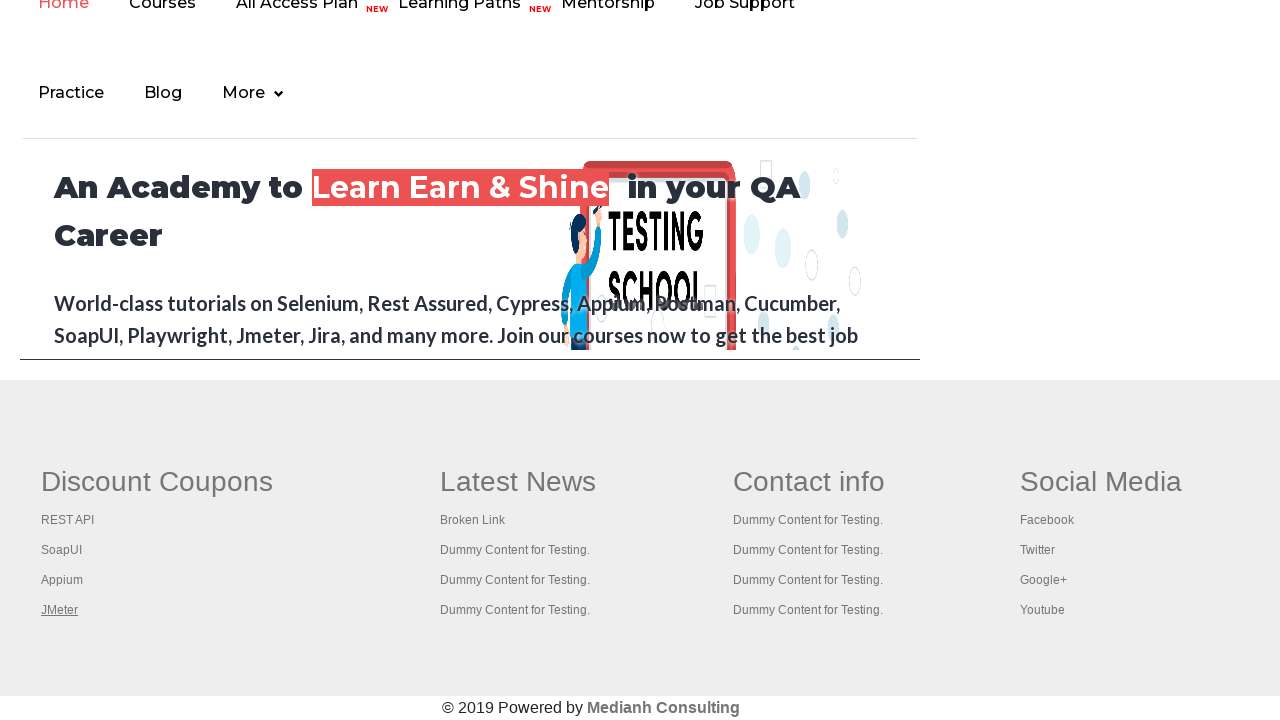

Waited for tab content to load (domcontentloaded)
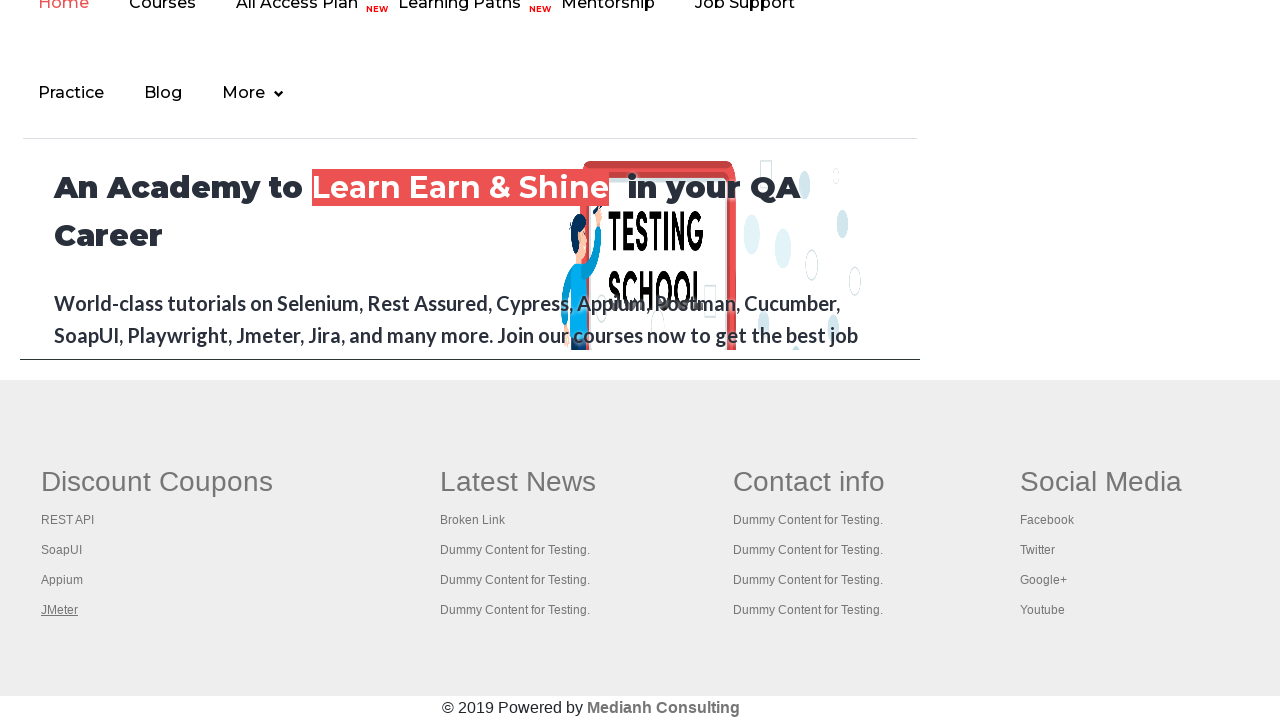

Brought tab to front
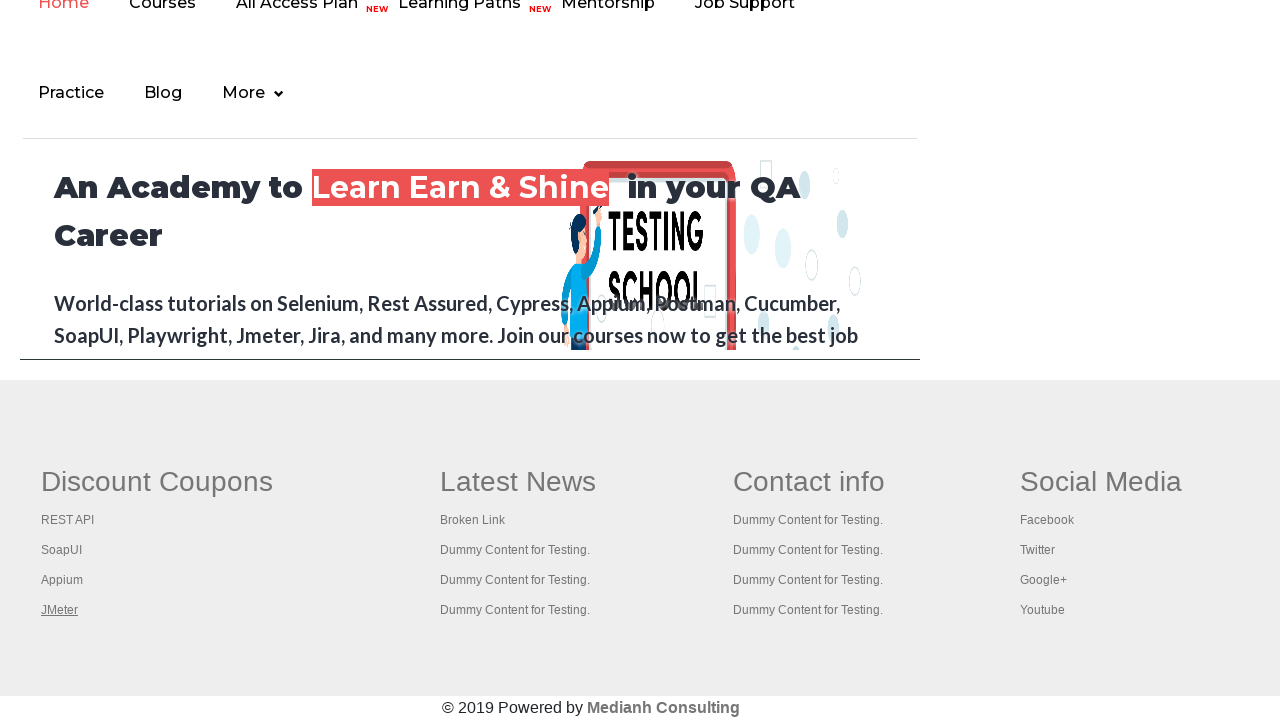

Waited for tab content to load (domcontentloaded)
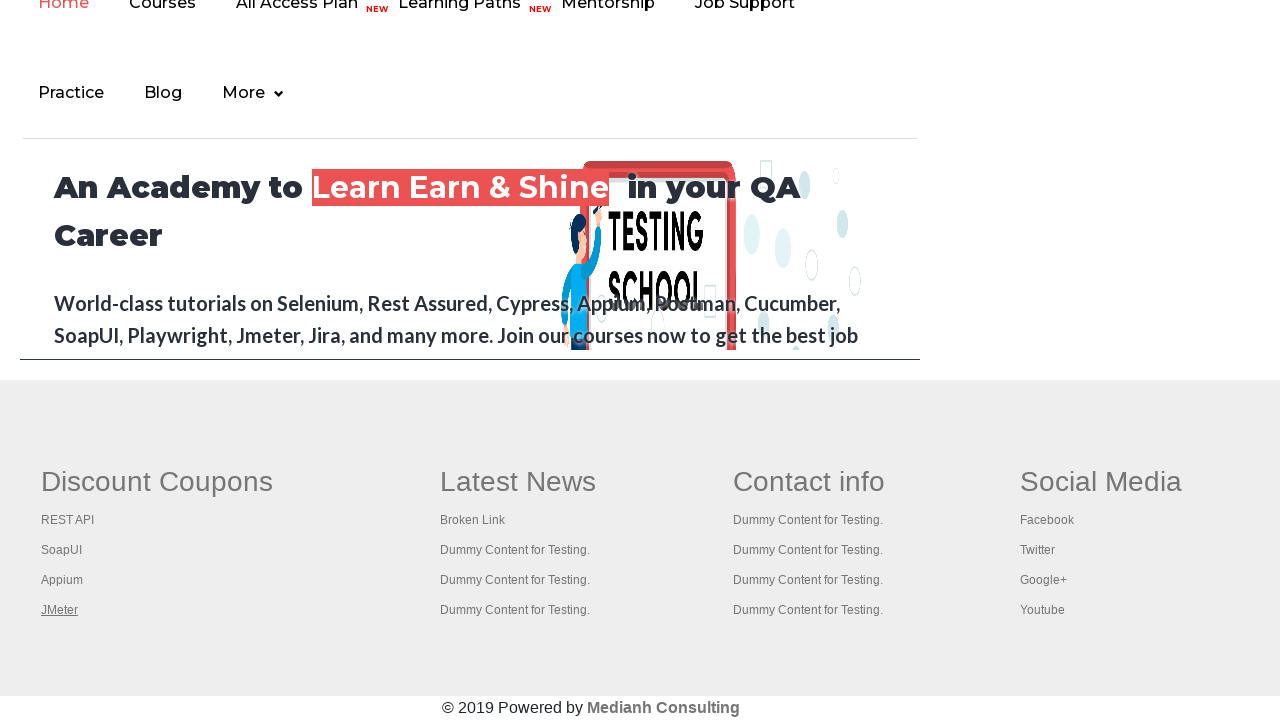

Brought tab to front
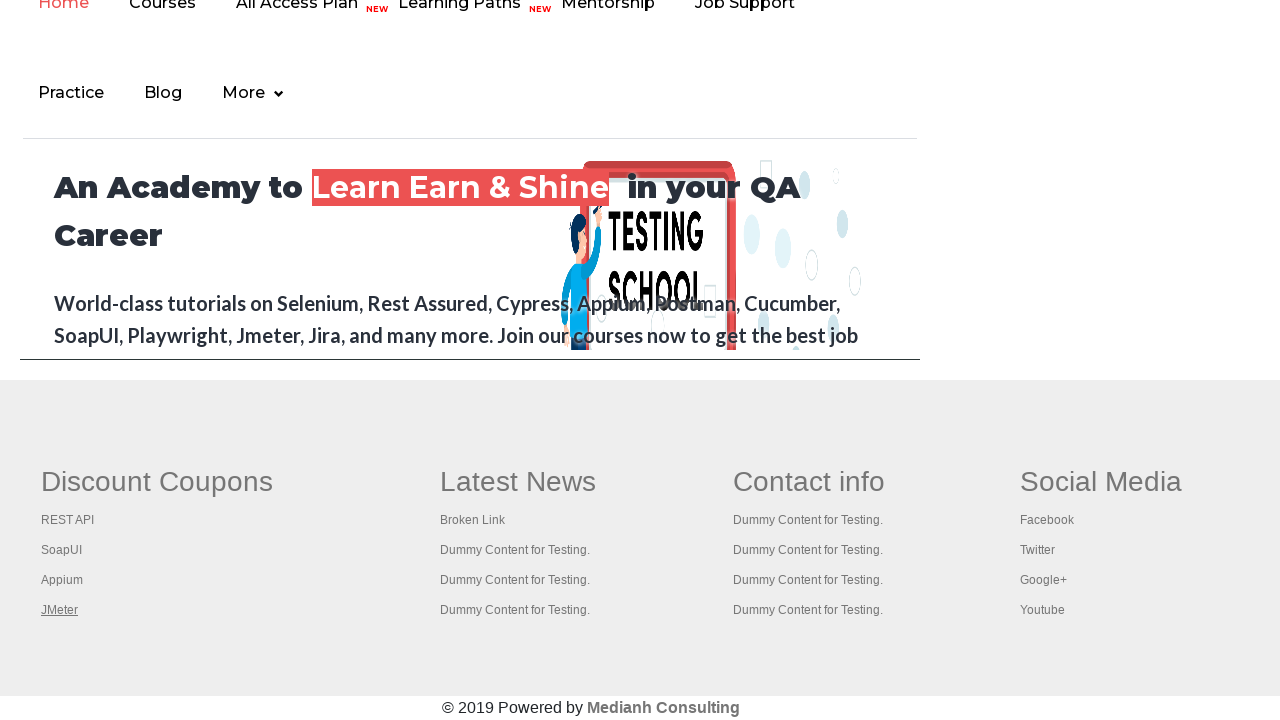

Waited for tab content to load (domcontentloaded)
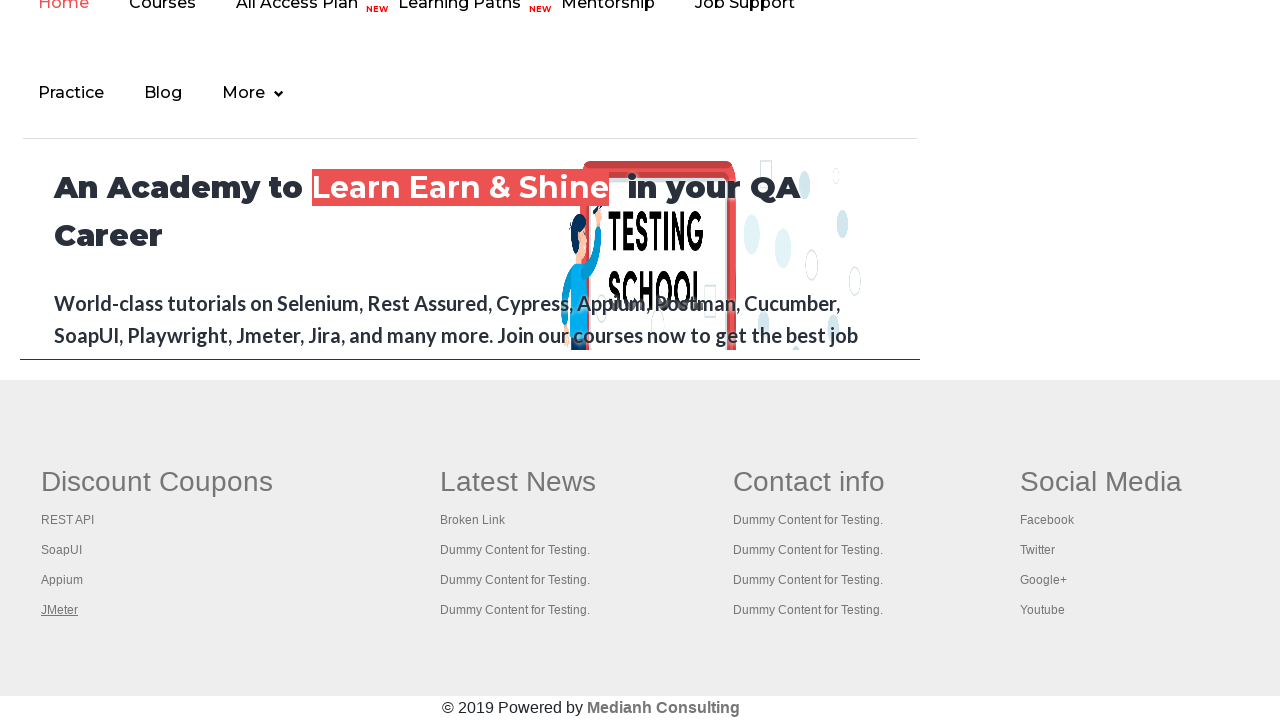

Brought tab to front
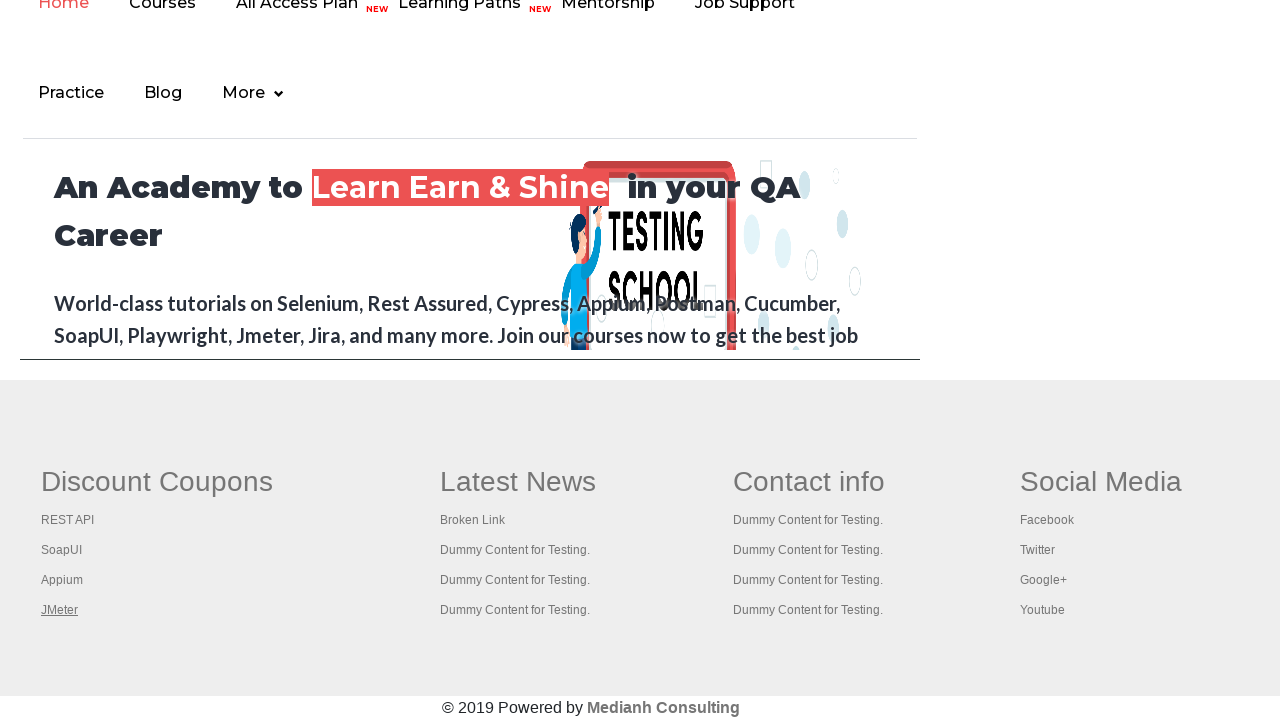

Waited for tab content to load (domcontentloaded)
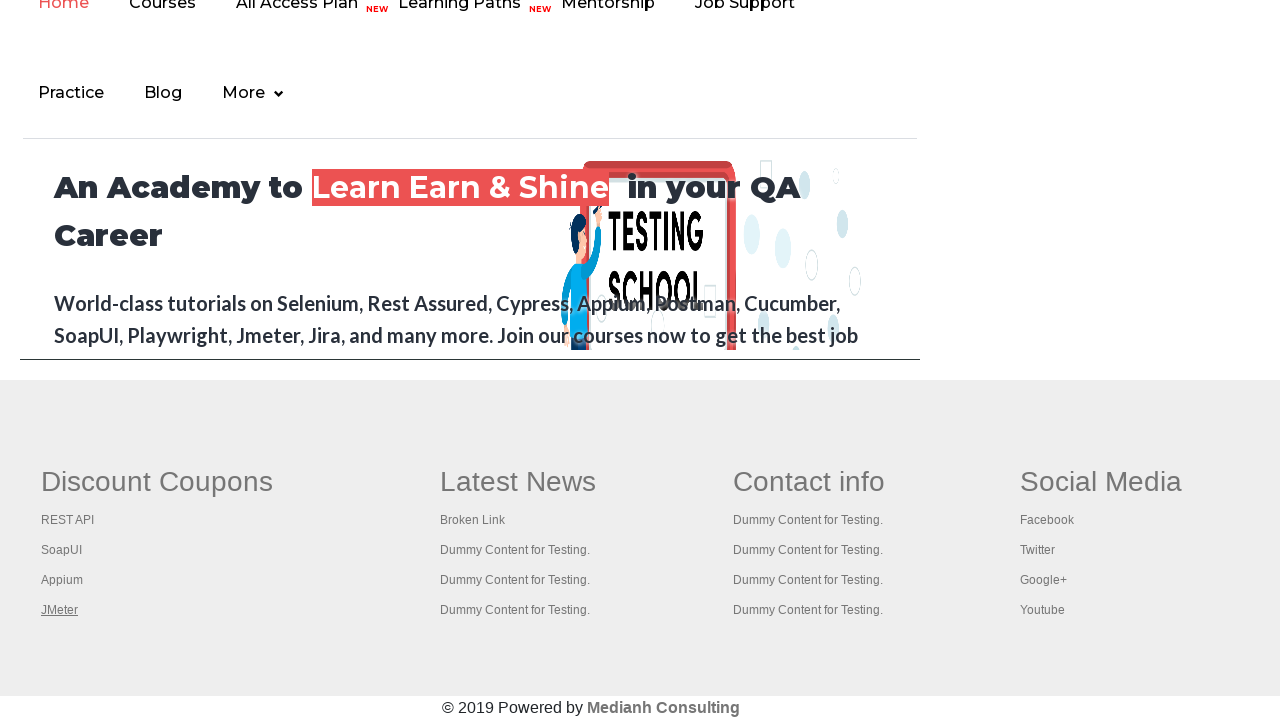

Brought tab to front
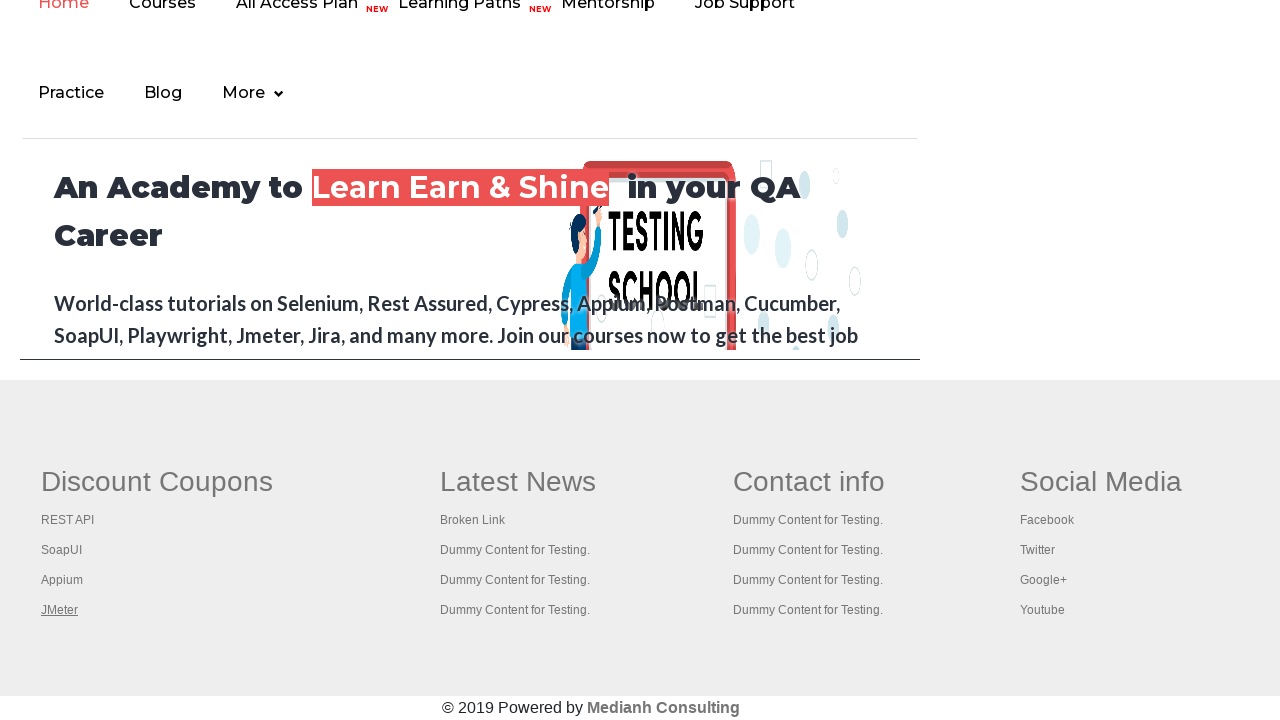

Waited for tab content to load (domcontentloaded)
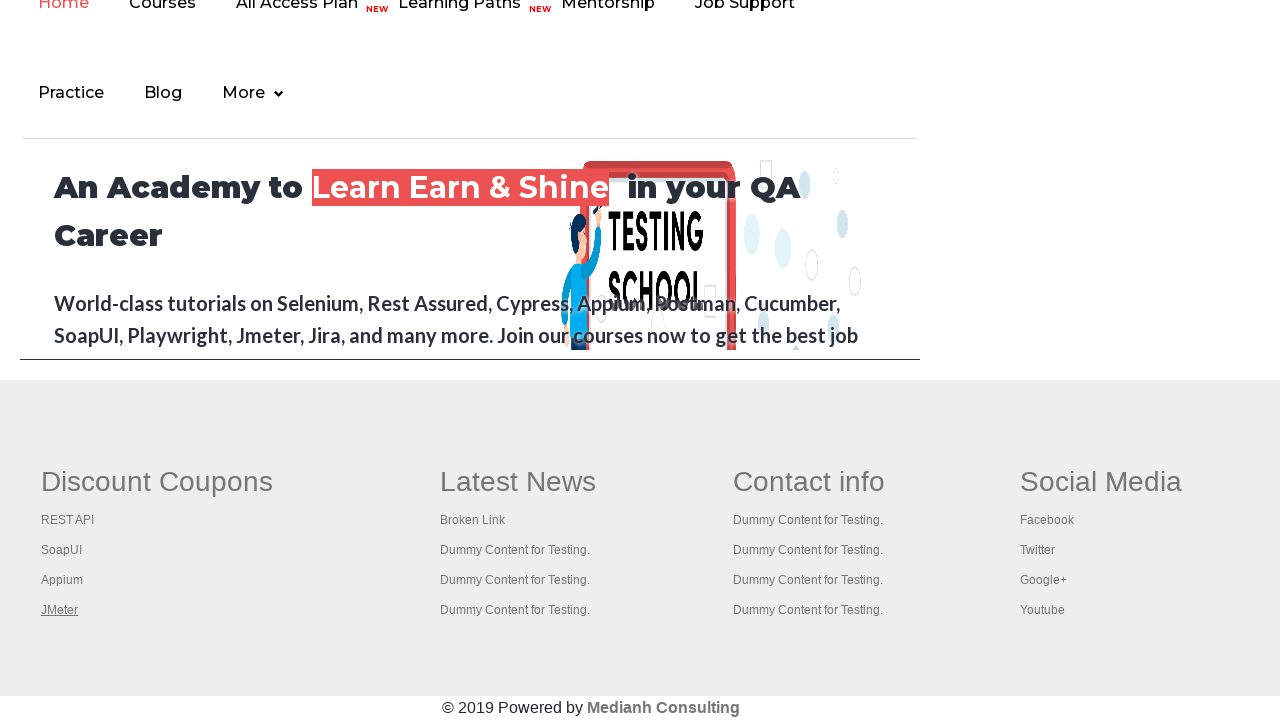

Brought tab to front
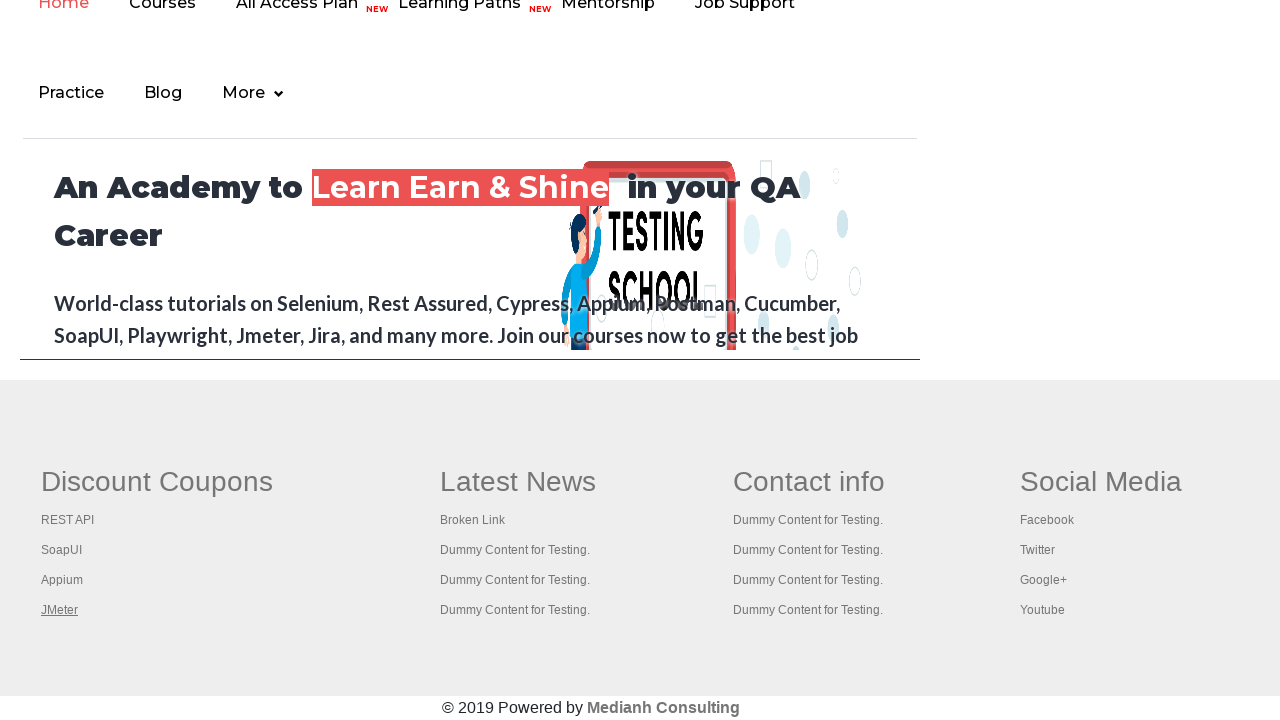

Waited for tab content to load (domcontentloaded)
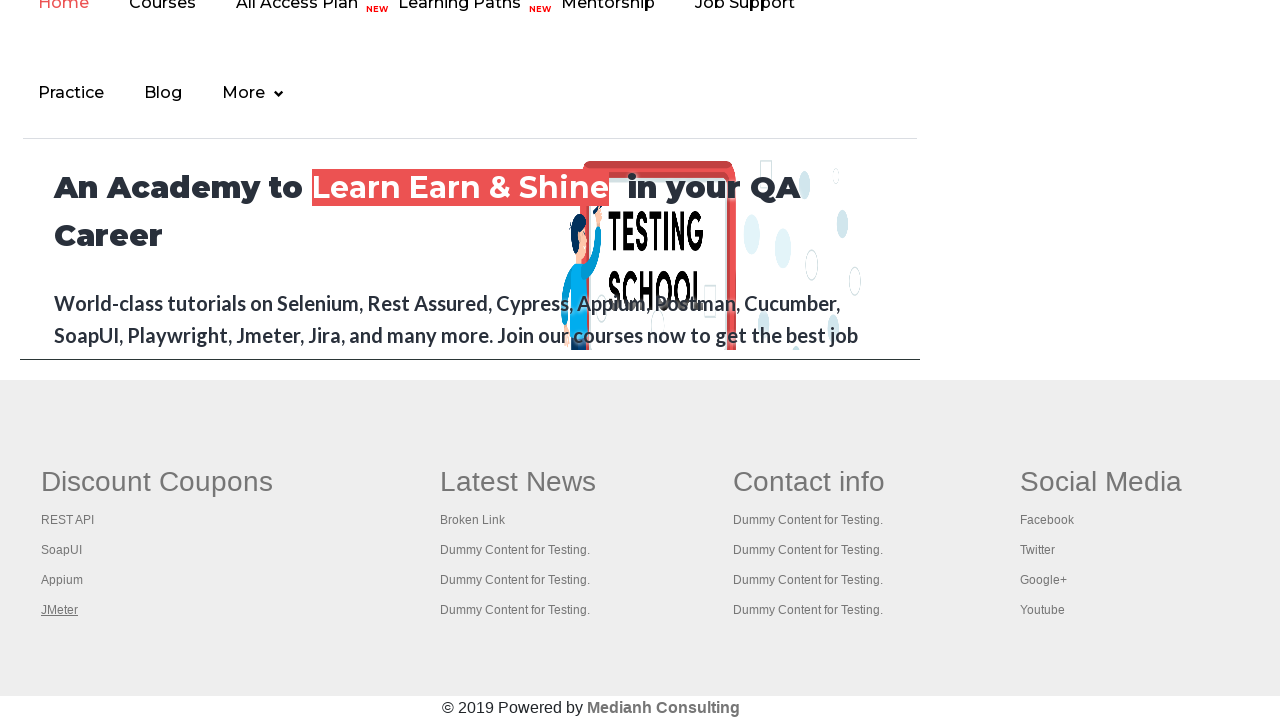

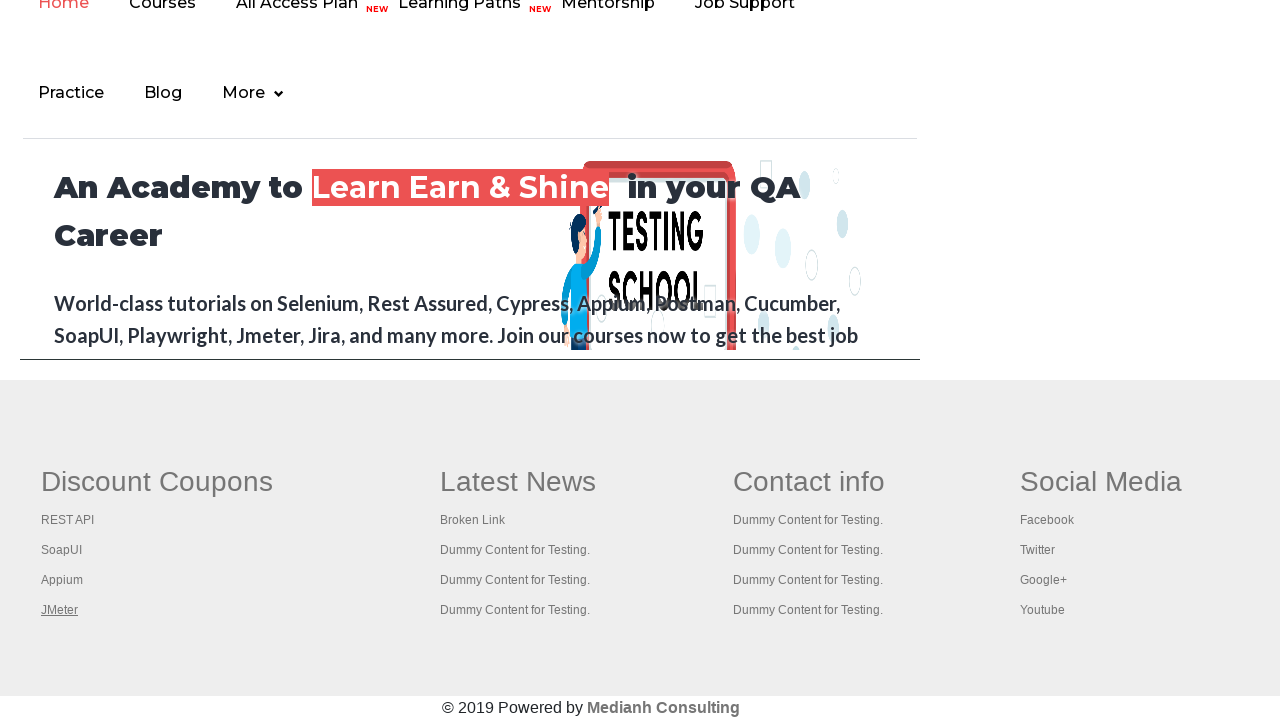